Tests handling a JavaScript confirm dialog by clicking a button that triggers it, dismissing with Cancel, and verifying the result message shows "Cancel".

Starting URL: https://the-internet.herokuapp.com/javascript_alerts

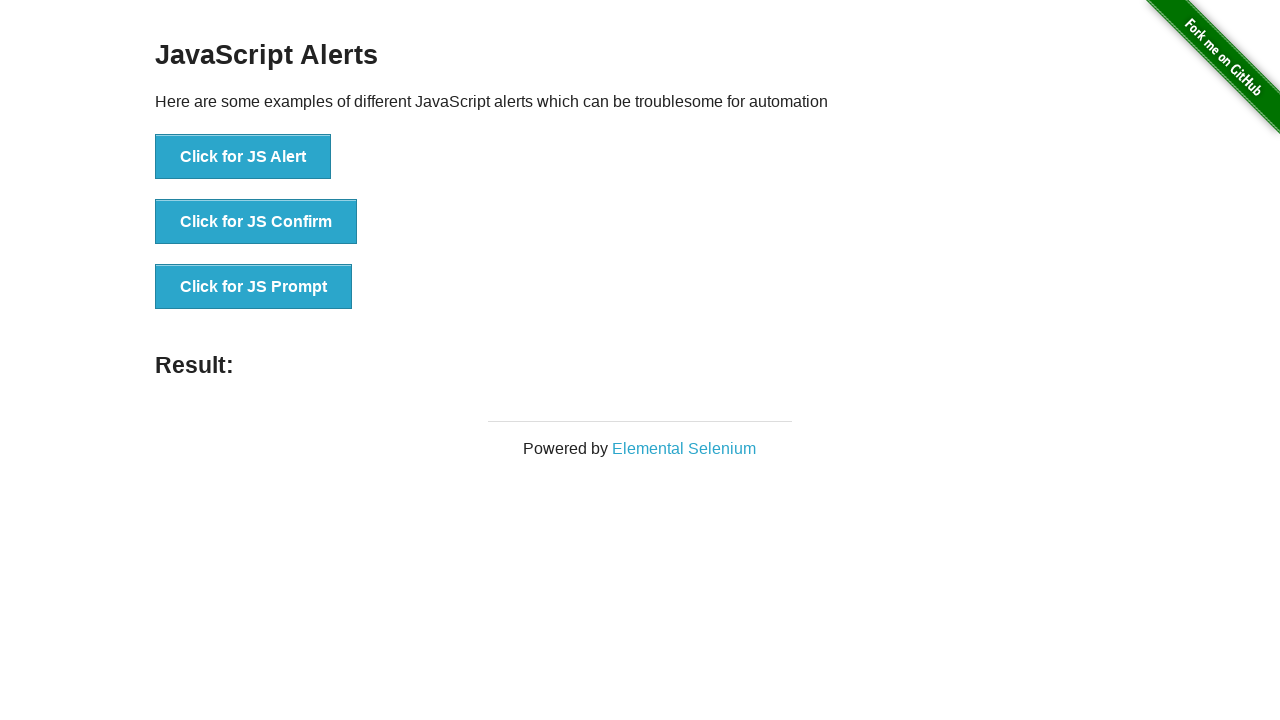

Set up dialog handler to dismiss confirm dialogs
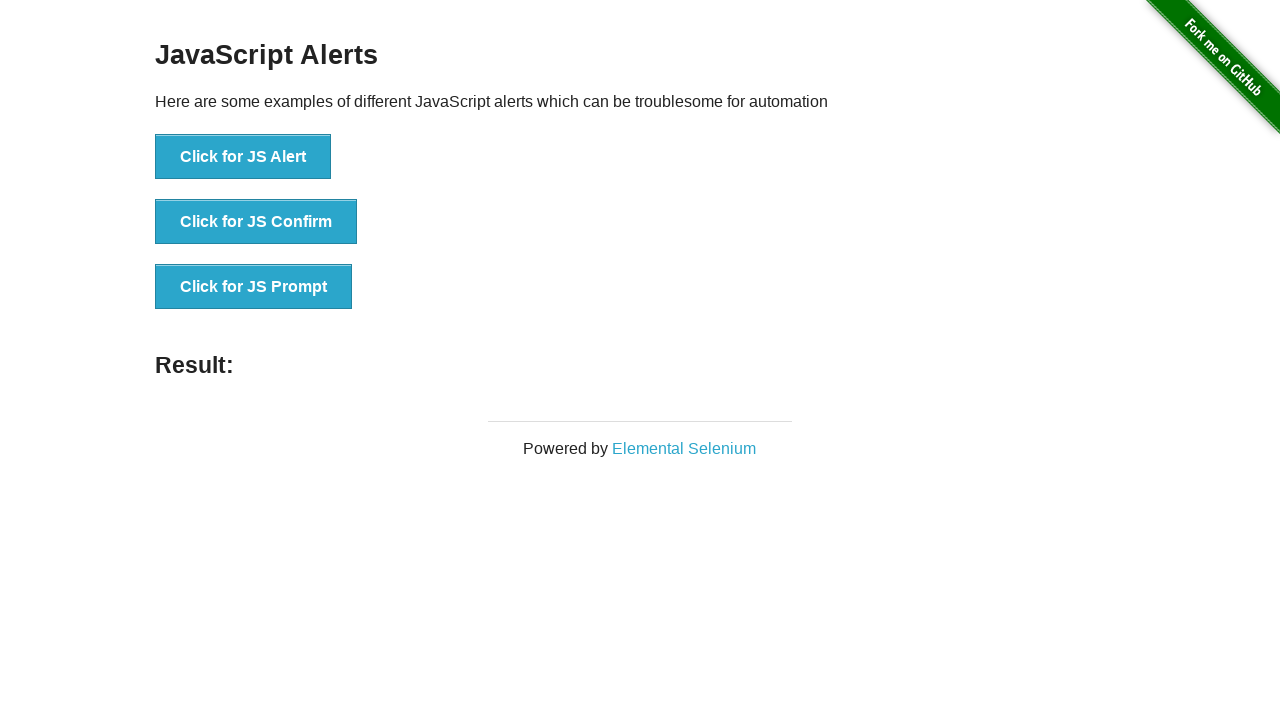

Clicked button to trigger JavaScript confirm dialog at (256, 222) on button[onclick="jsConfirm()"]
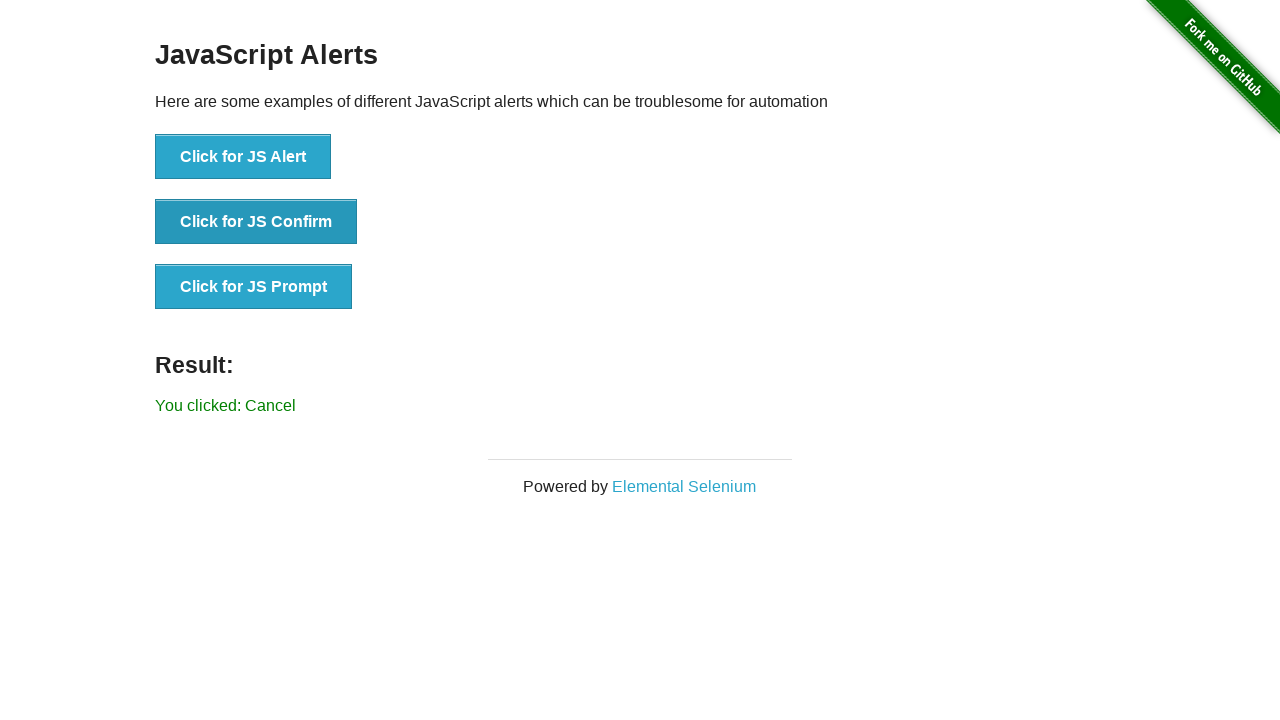

Waited for result message element to appear
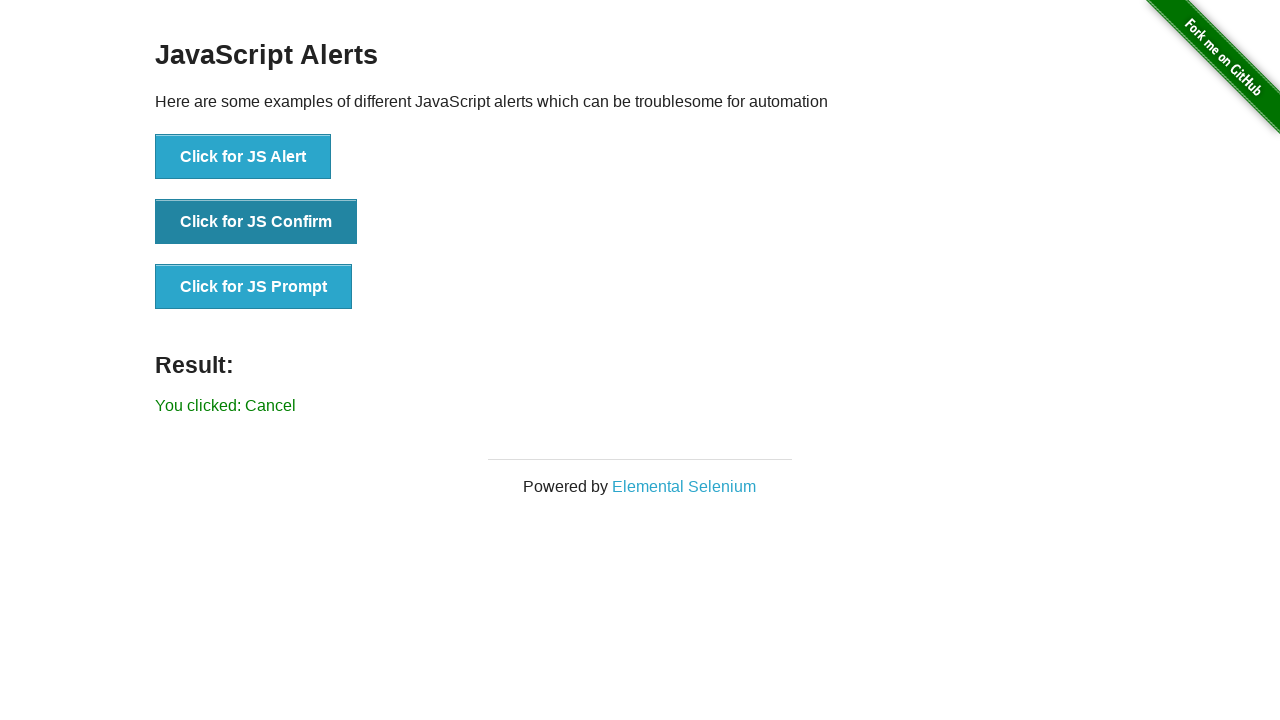

Verified result message shows 'You clicked: Cancel'
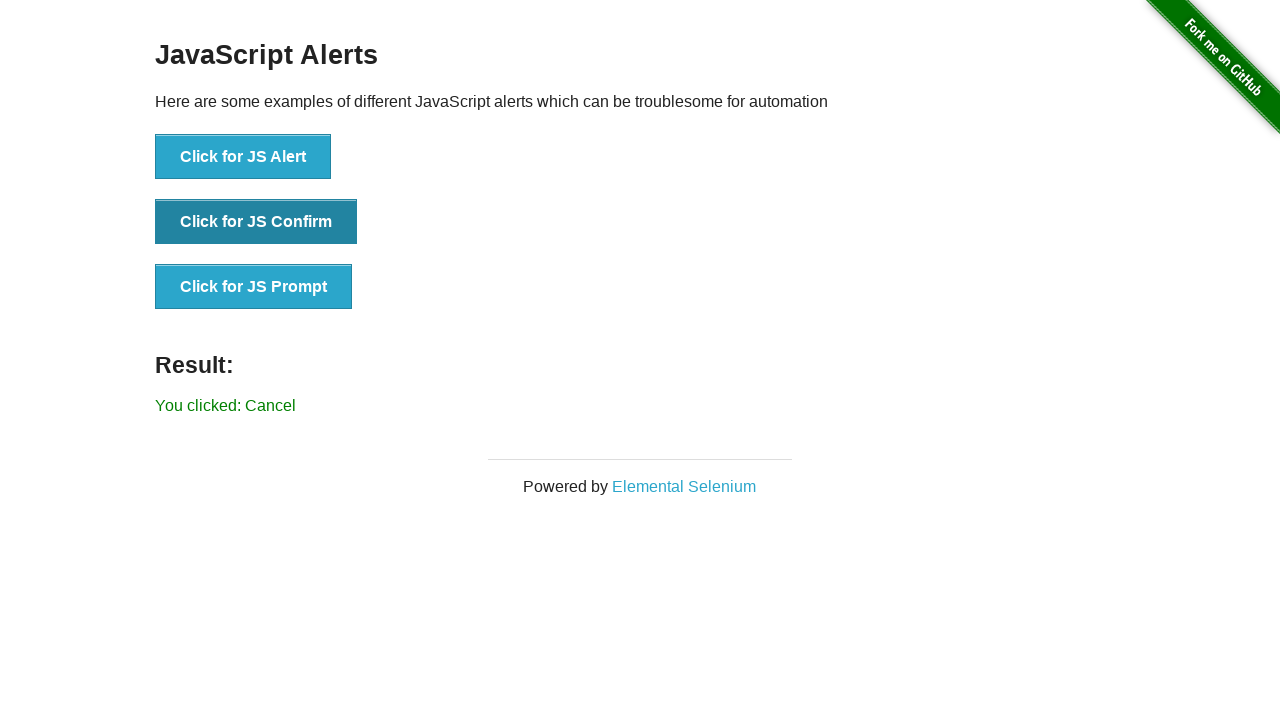

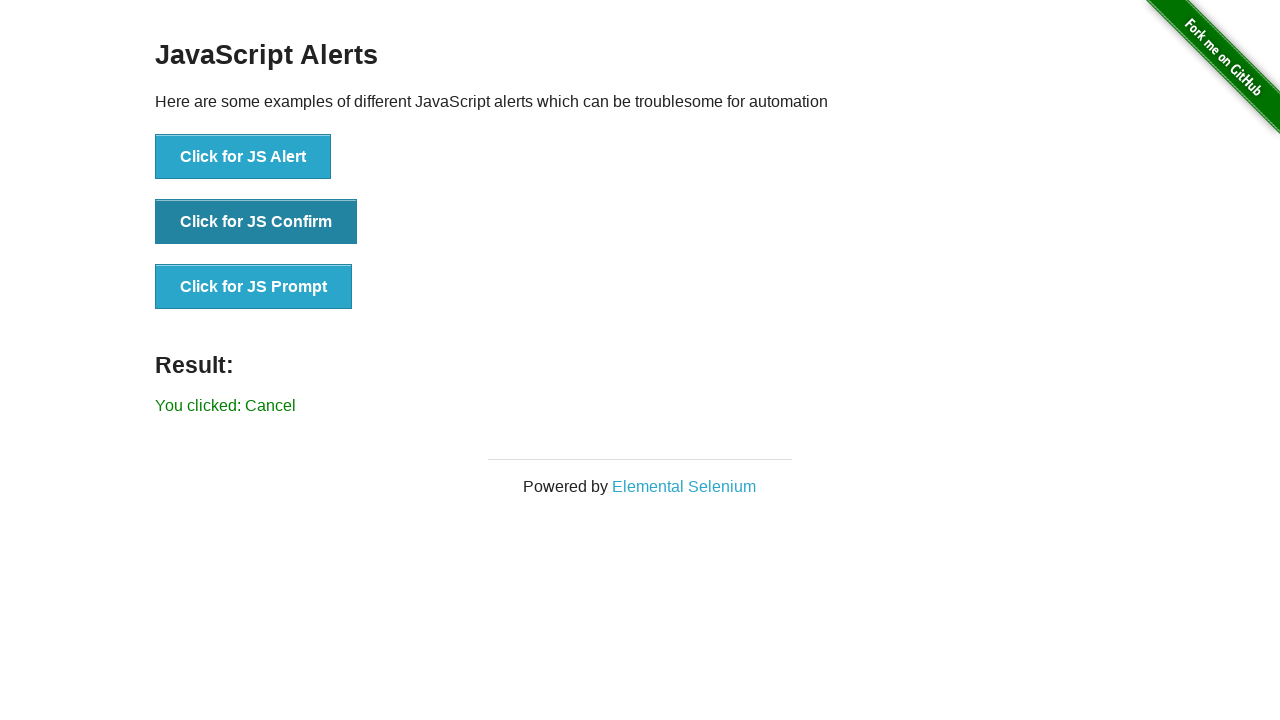